Tests clearing the complete state of all items by checking and unchecking toggle all

Starting URL: https://demo.playwright.dev/todomvc

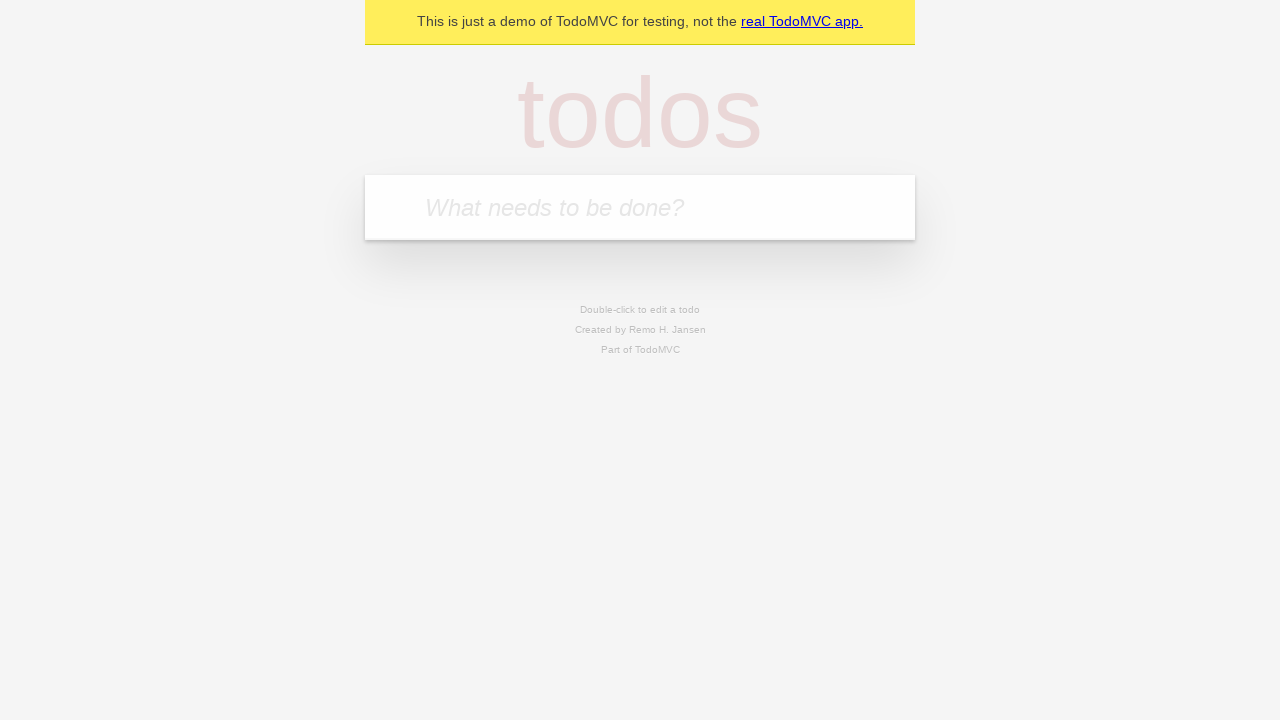

Filled todo input with 'buy some cheese' on internal:attr=[placeholder="What needs to be done?"i]
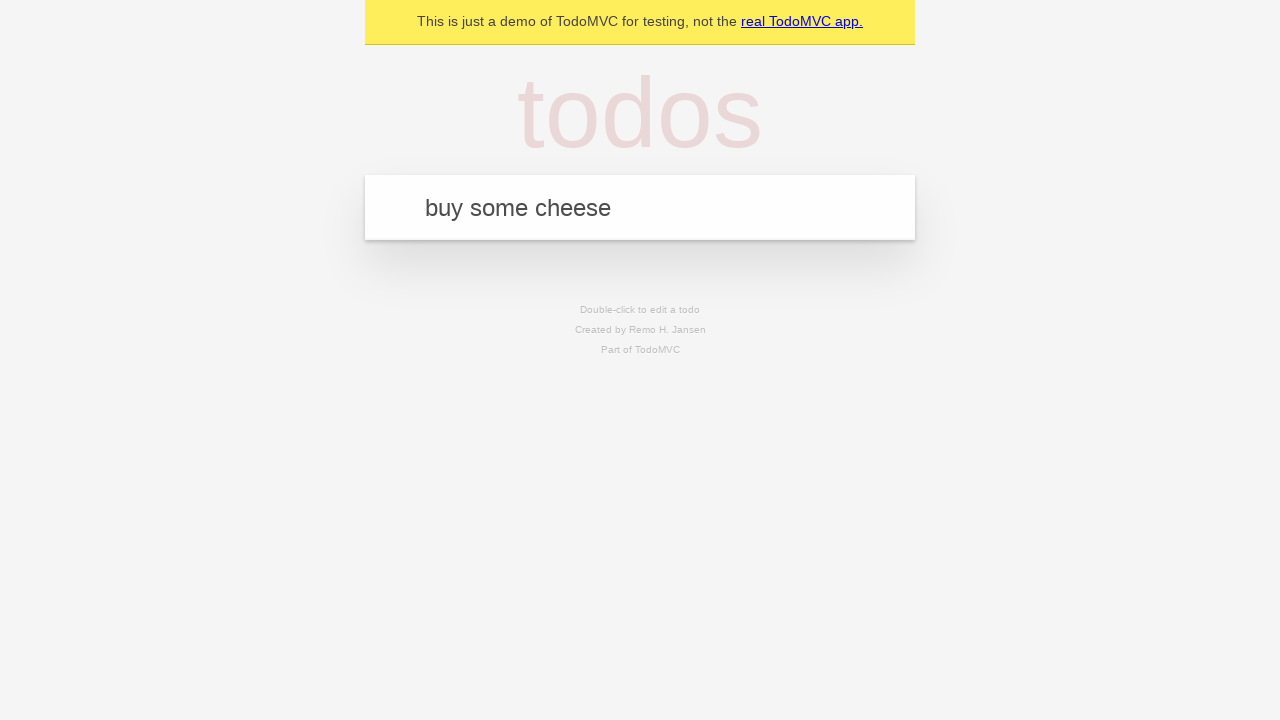

Pressed Enter to add todo 'buy some cheese' on internal:attr=[placeholder="What needs to be done?"i]
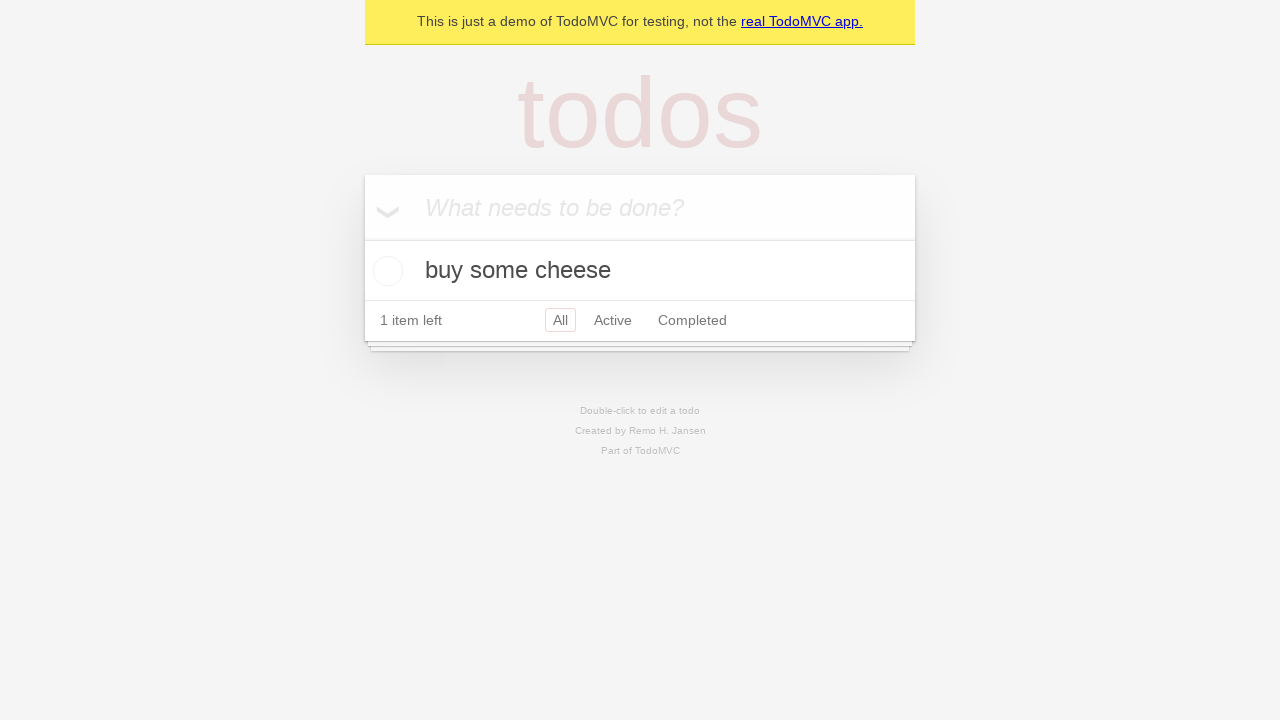

Filled todo input with 'feed the cat' on internal:attr=[placeholder="What needs to be done?"i]
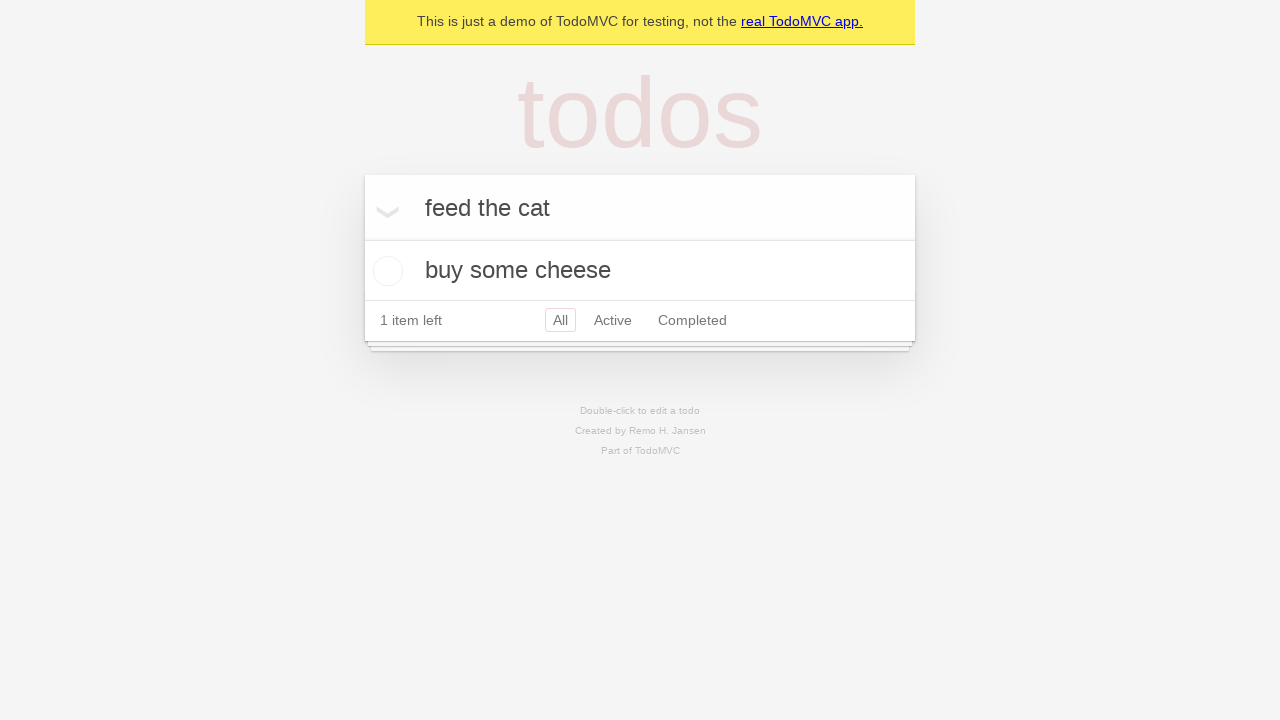

Pressed Enter to add todo 'feed the cat' on internal:attr=[placeholder="What needs to be done?"i]
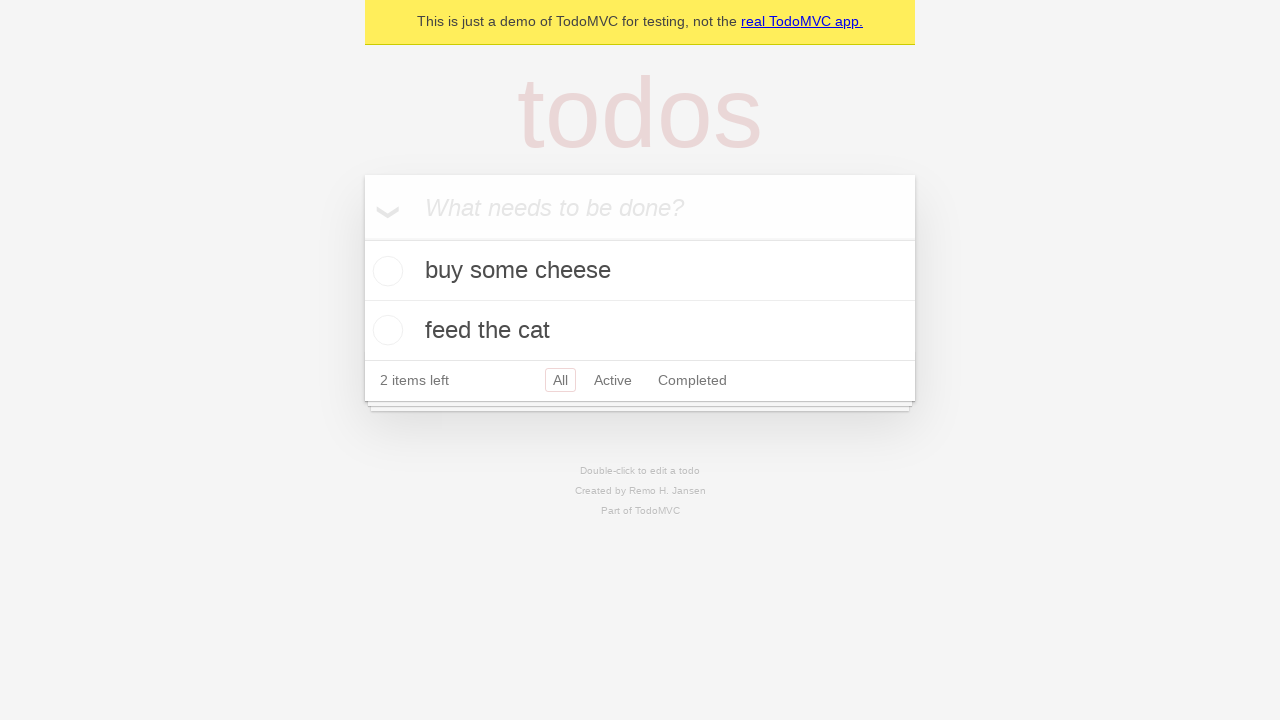

Filled todo input with 'book a doctors appointment' on internal:attr=[placeholder="What needs to be done?"i]
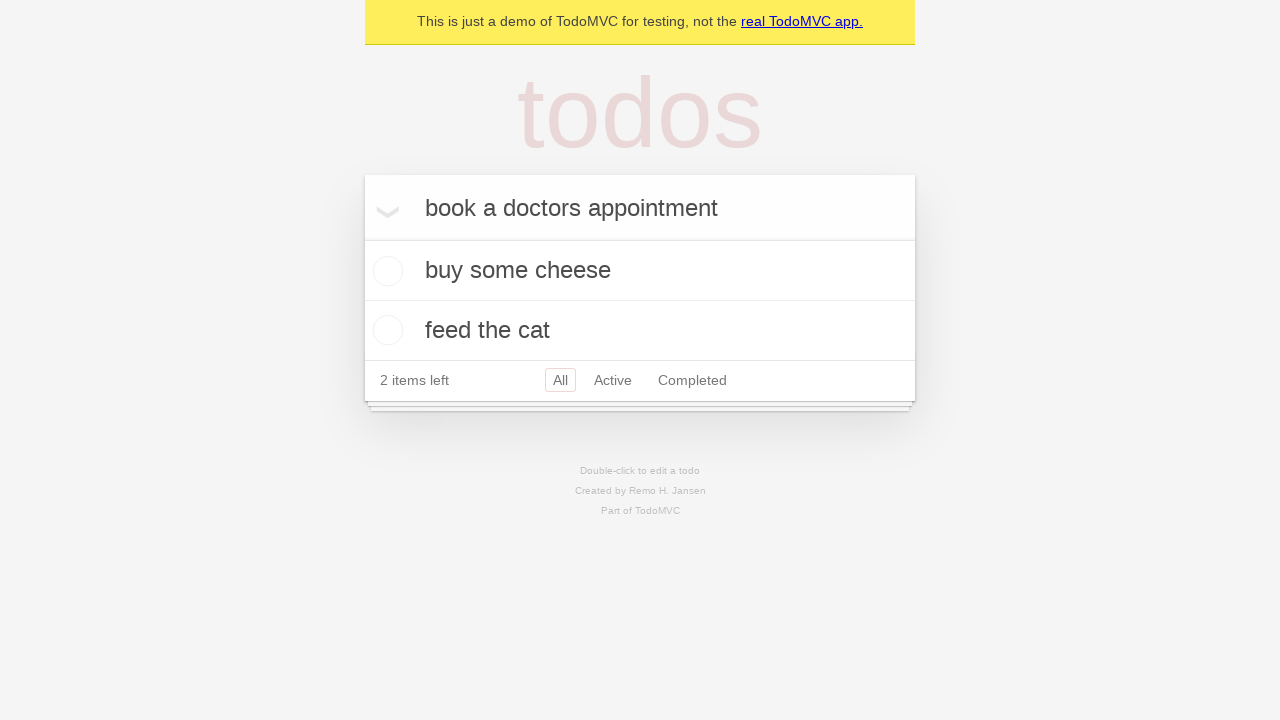

Pressed Enter to add todo 'book a doctors appointment' on internal:attr=[placeholder="What needs to be done?"i]
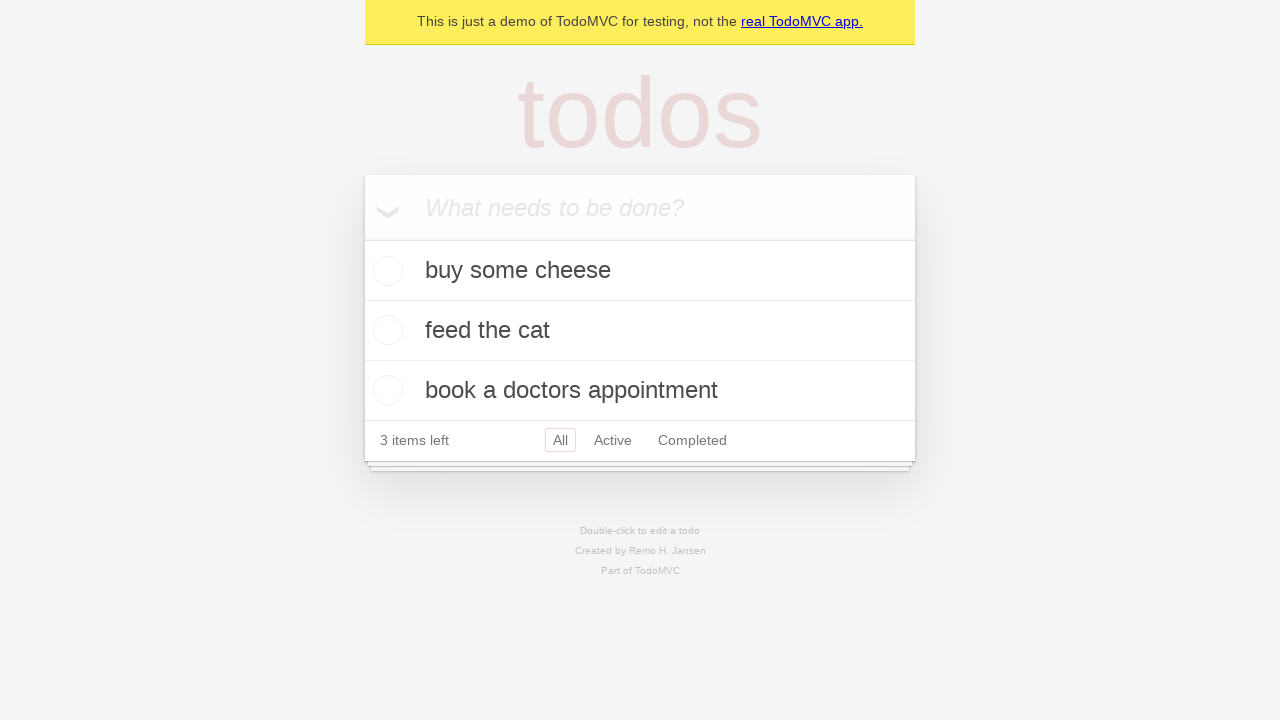

Checked toggle all to mark all items as complete at (362, 238) on internal:label="Mark all as complete"i
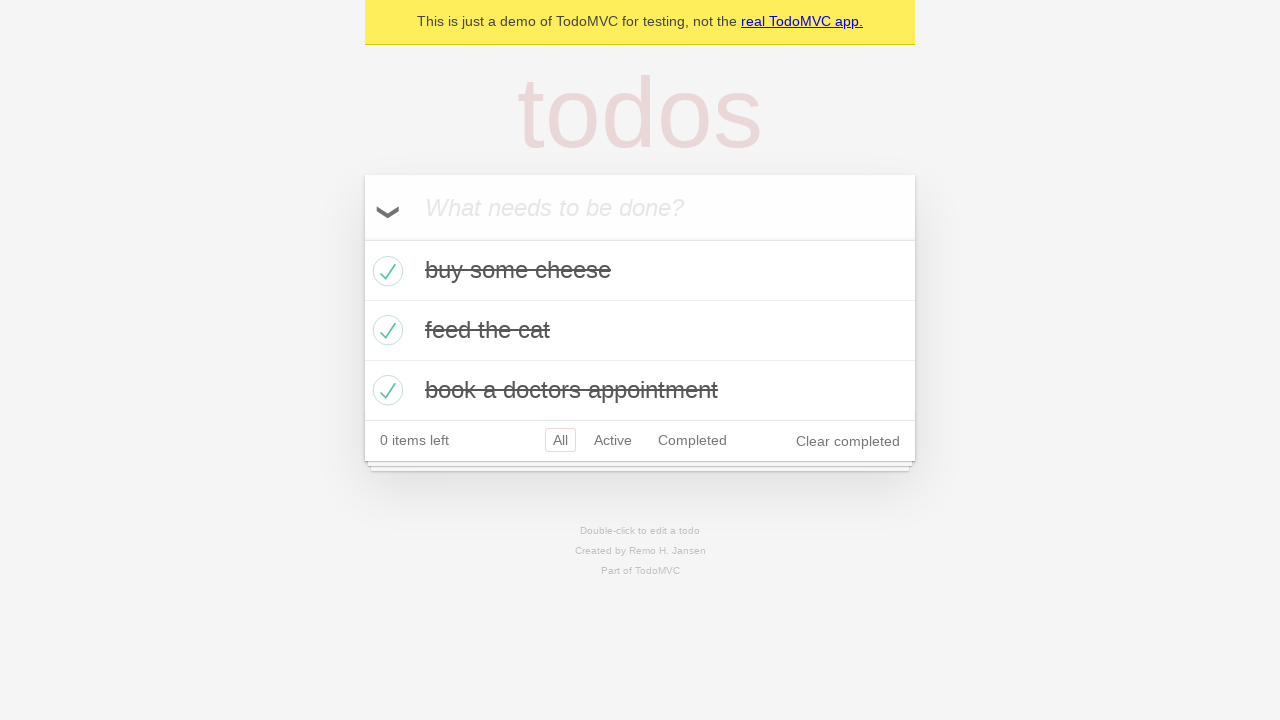

Unchecked toggle all to clear complete state of all items at (362, 238) on internal:label="Mark all as complete"i
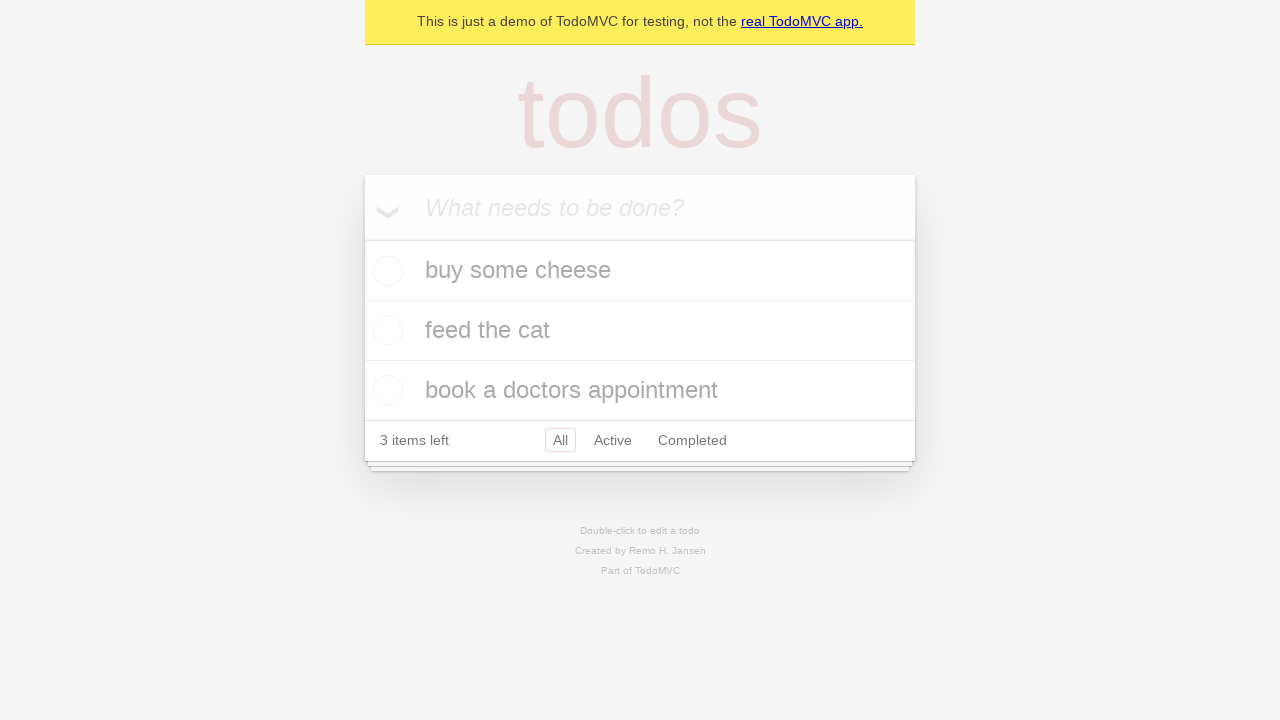

Waited for todo items to render after unchecking toggle all
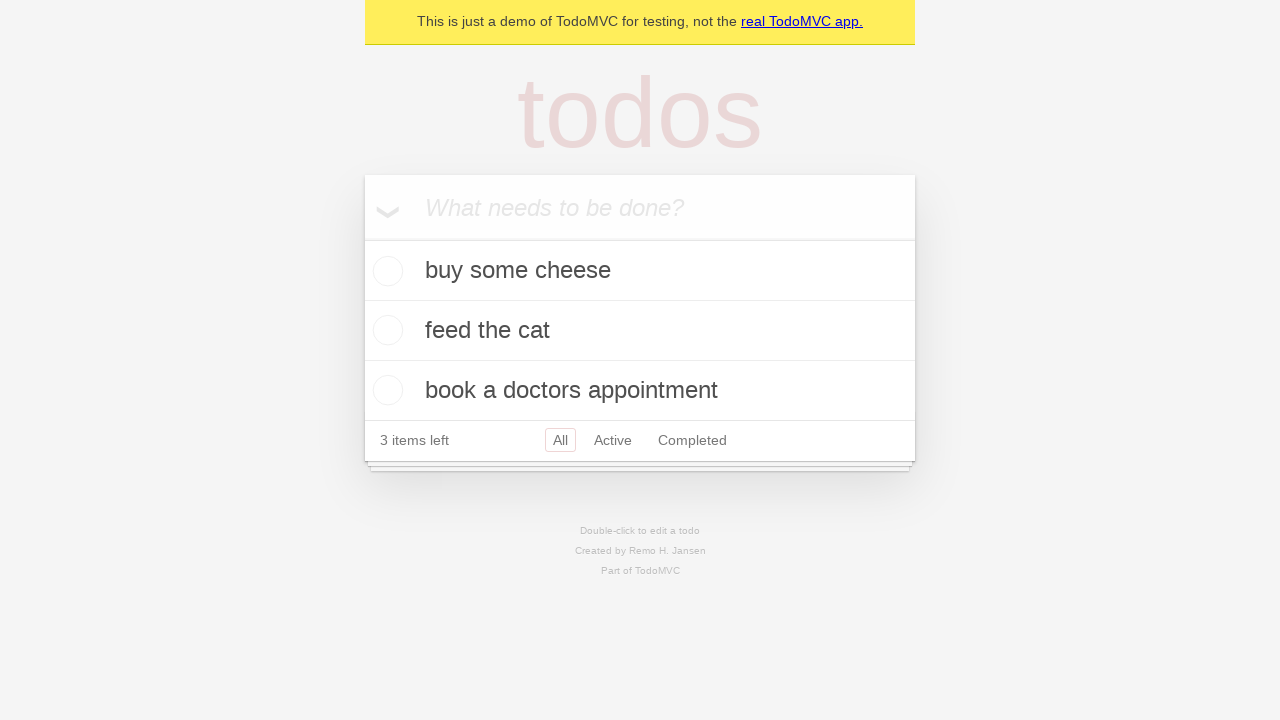

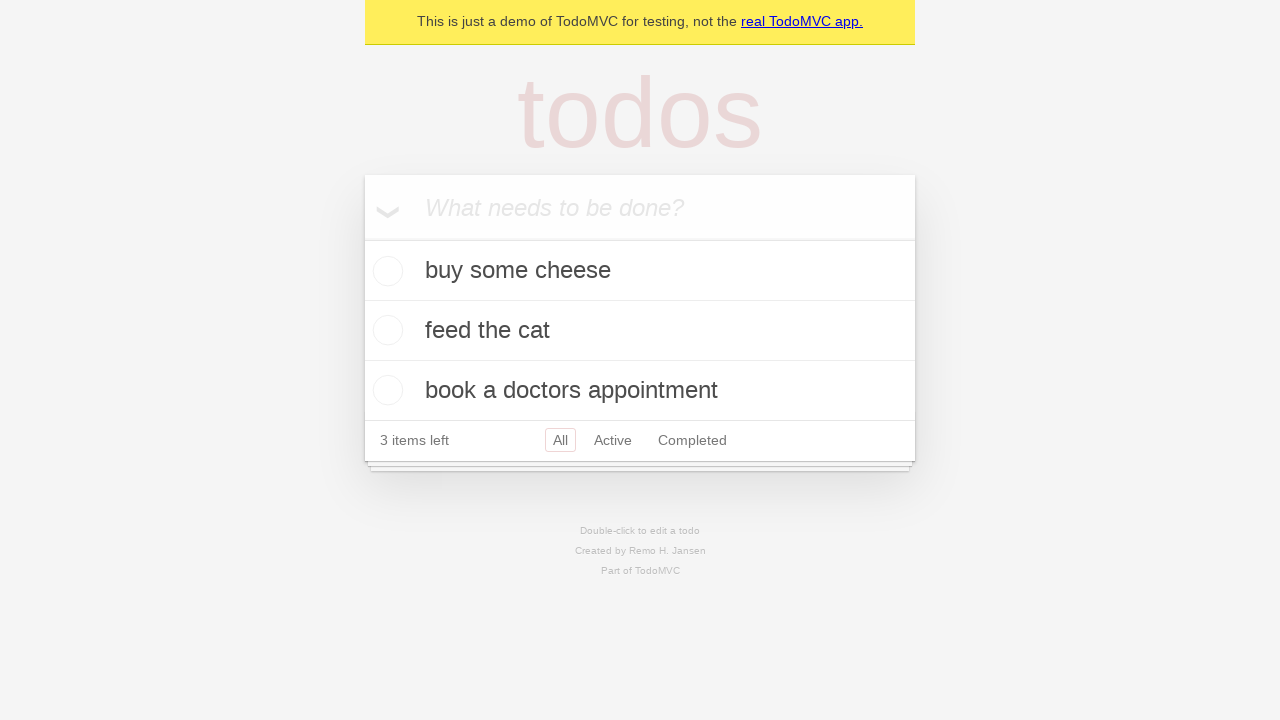